Tests a data types form by filling in various fields (name, address, email, phone, etc.) while leaving the zip code empty, then submits and verifies the validation styling shows the zip code field as invalid (red) and other fields as valid (green).

Starting URL: https://bonigarcia.dev/selenium-webdriver-java/data-types.html

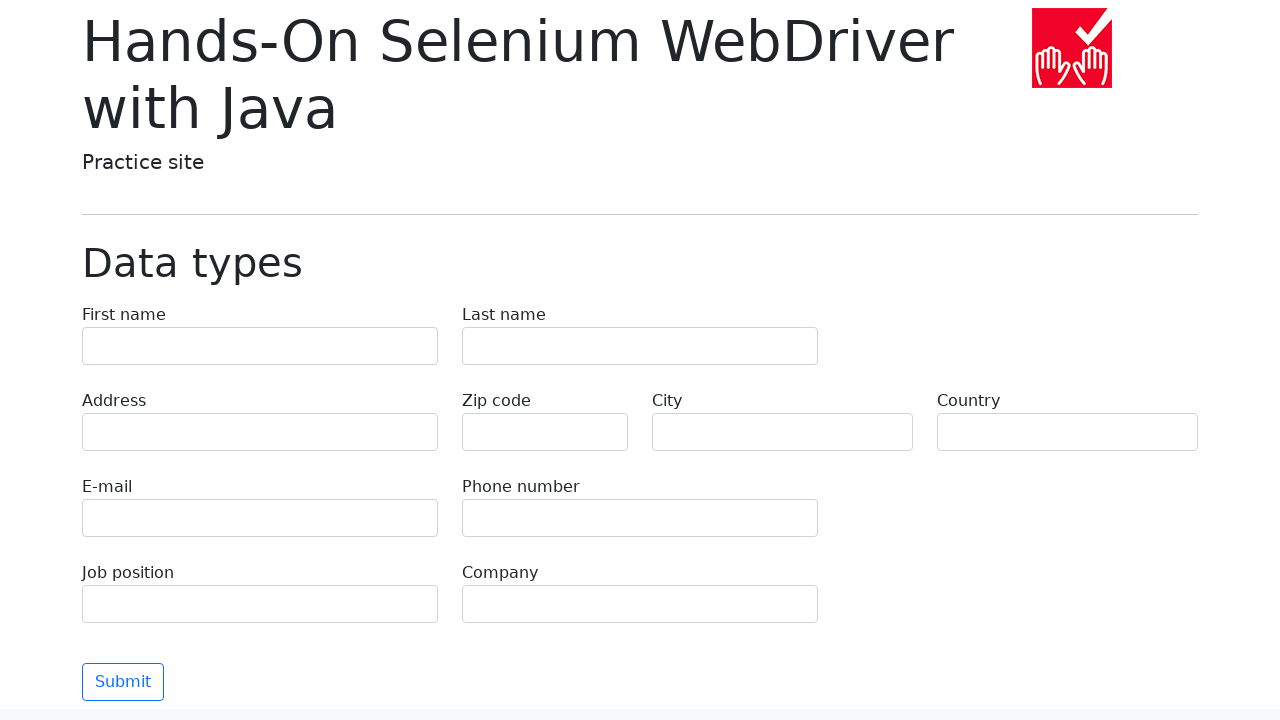

Filled first name field with 'Иван' on input[name="first-name"]
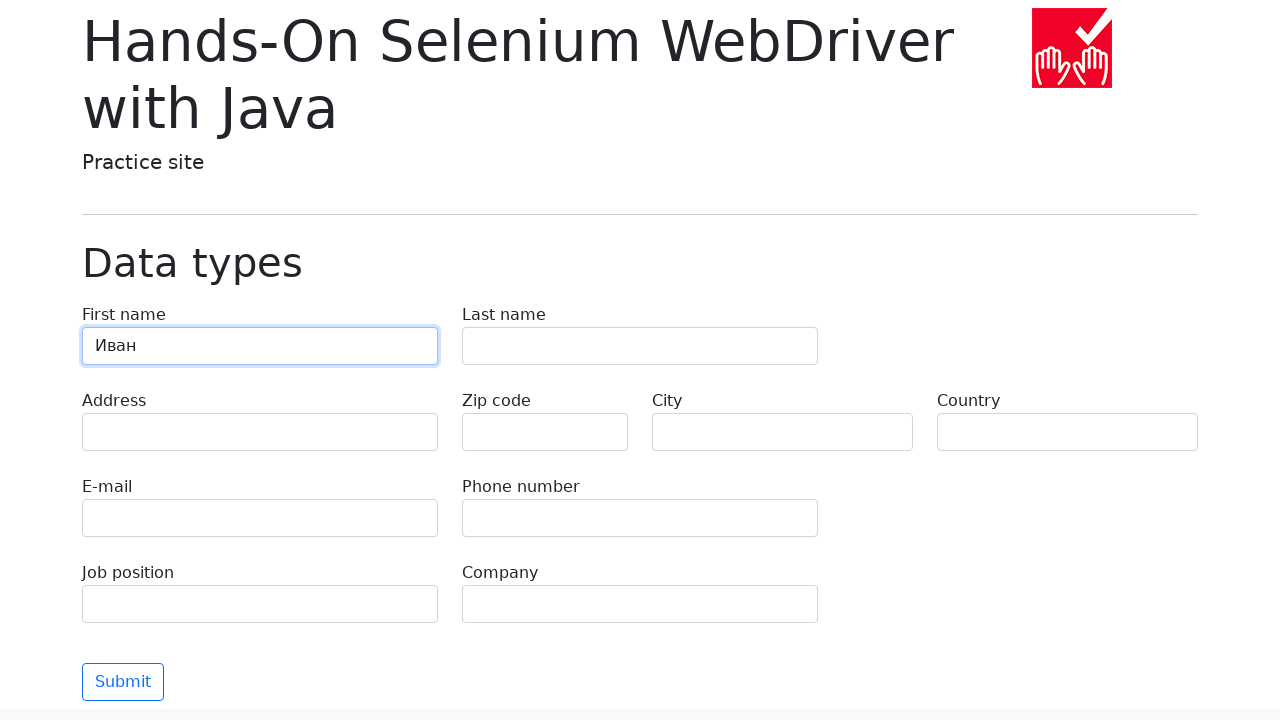

Filled last name field with 'Петров' on input[name="last-name"]
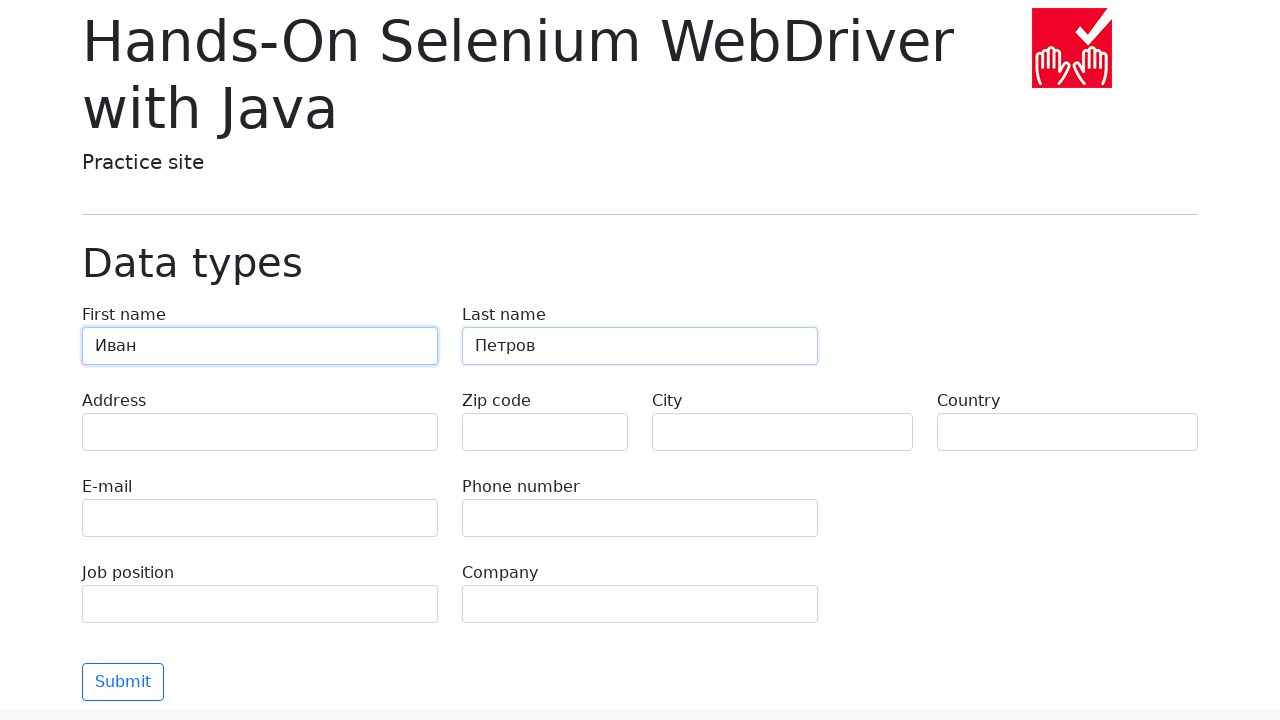

Filled address field with 'Ленина, 55-3' on input[name="address"]
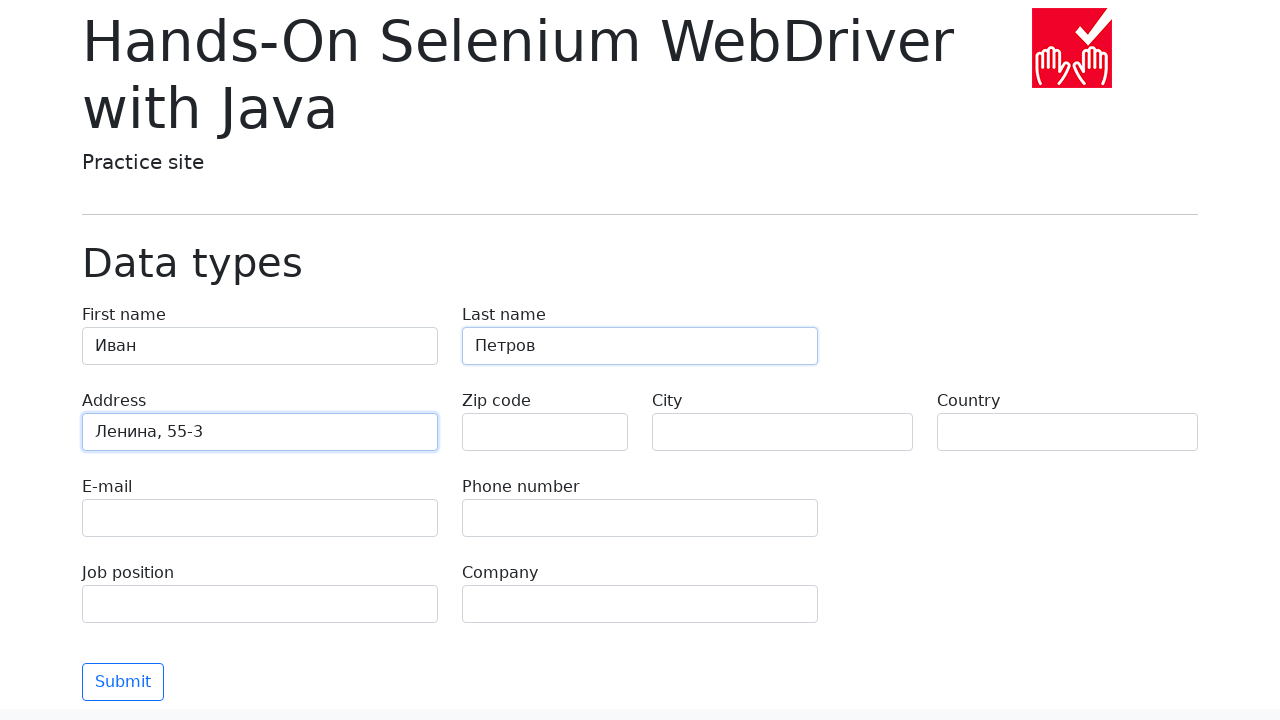

Filled email field with 'test@skypro.com' on input[name="e-mail"]
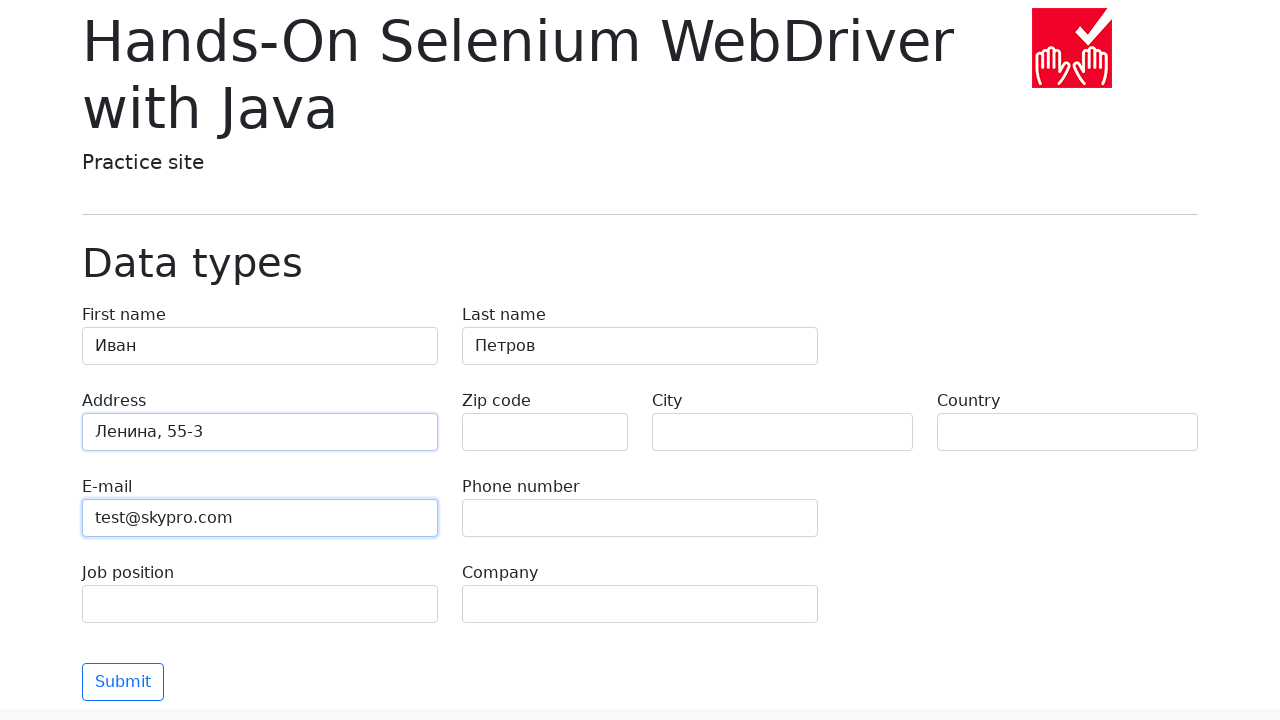

Filled phone field with '+7985899998787' on input[name="phone"]
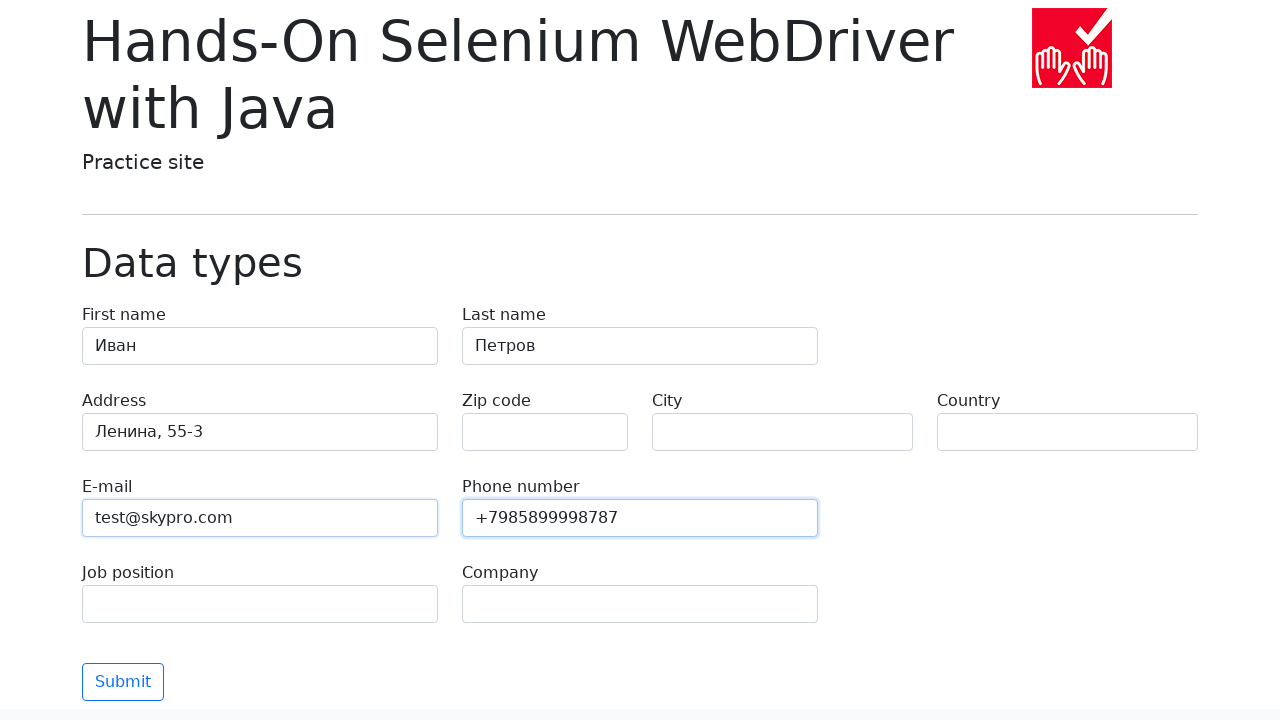

Cleared zip code field to trigger validation error on input[name="zip-code"]
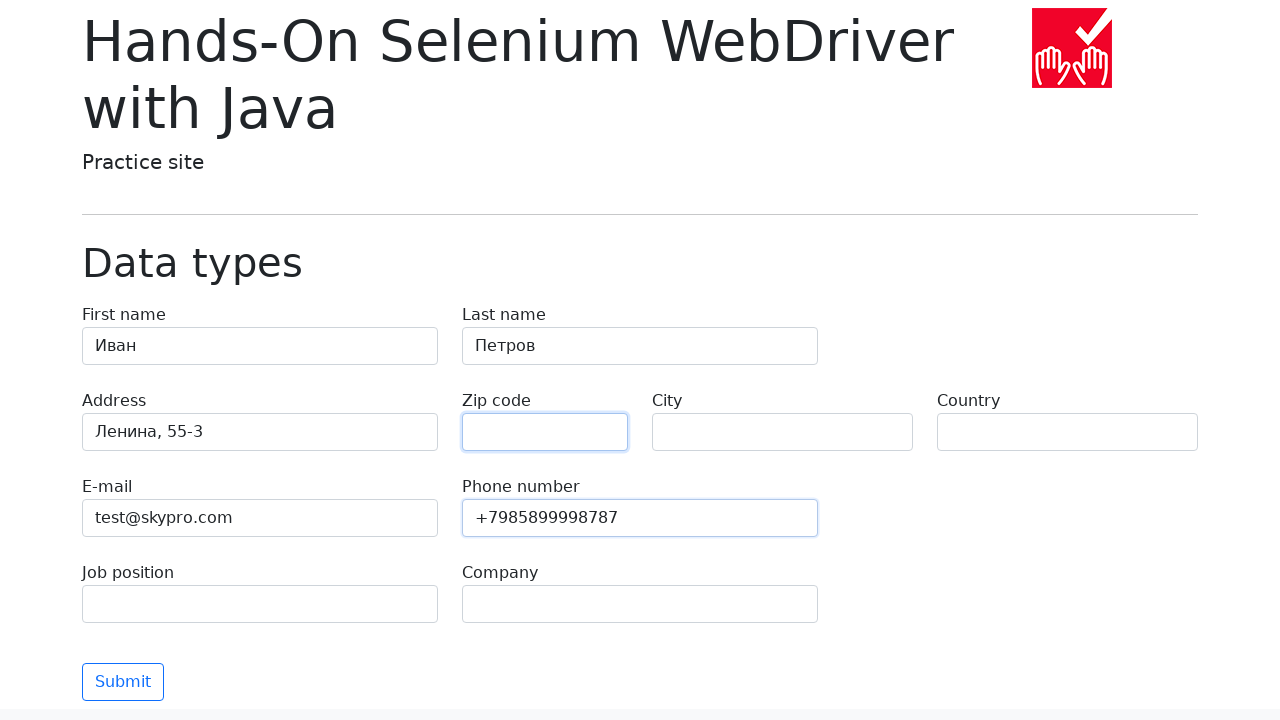

Filled city field with 'Москва' on input[name="city"]
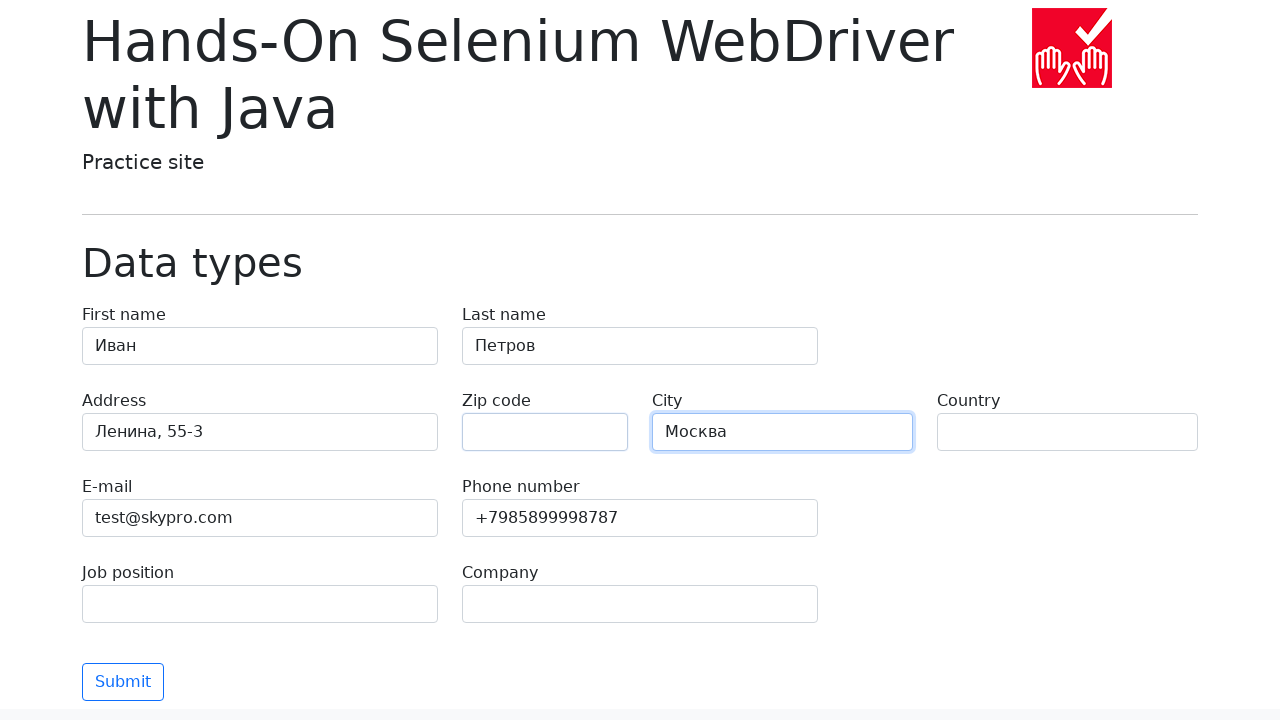

Filled country field with 'Россия' on input[name="country"]
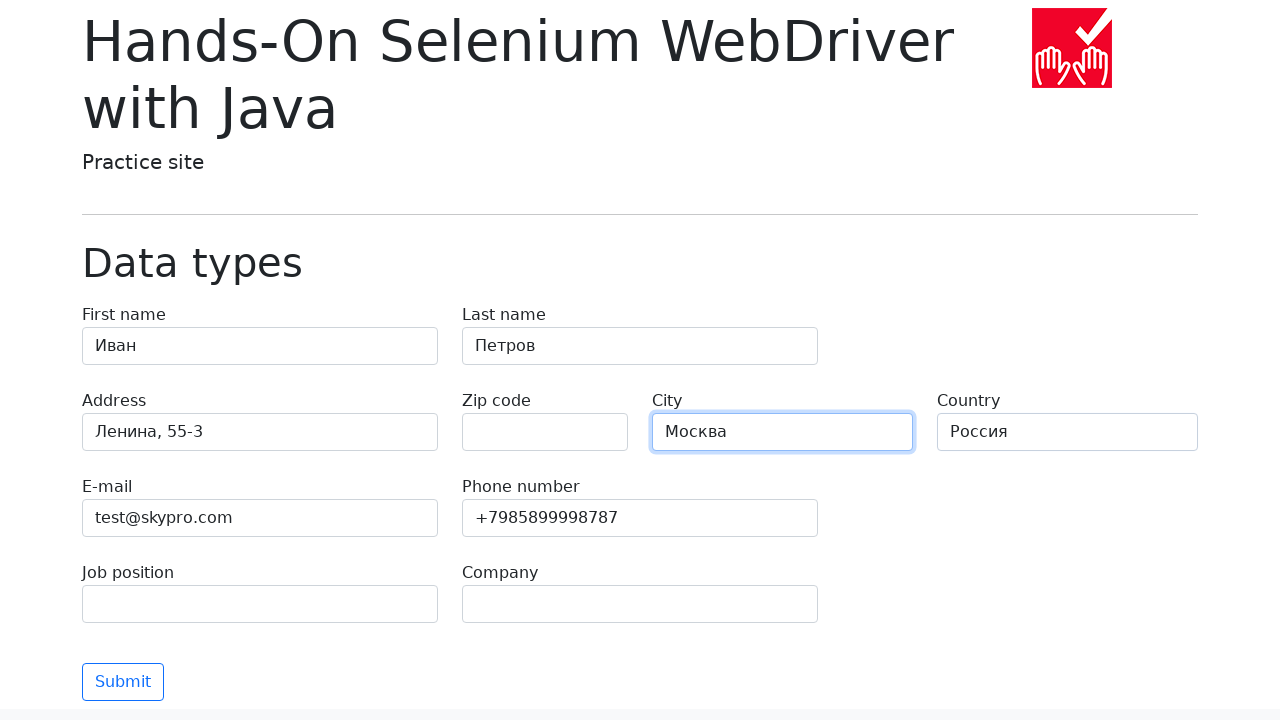

Filled job position field with 'QA' on input[name="job-position"]
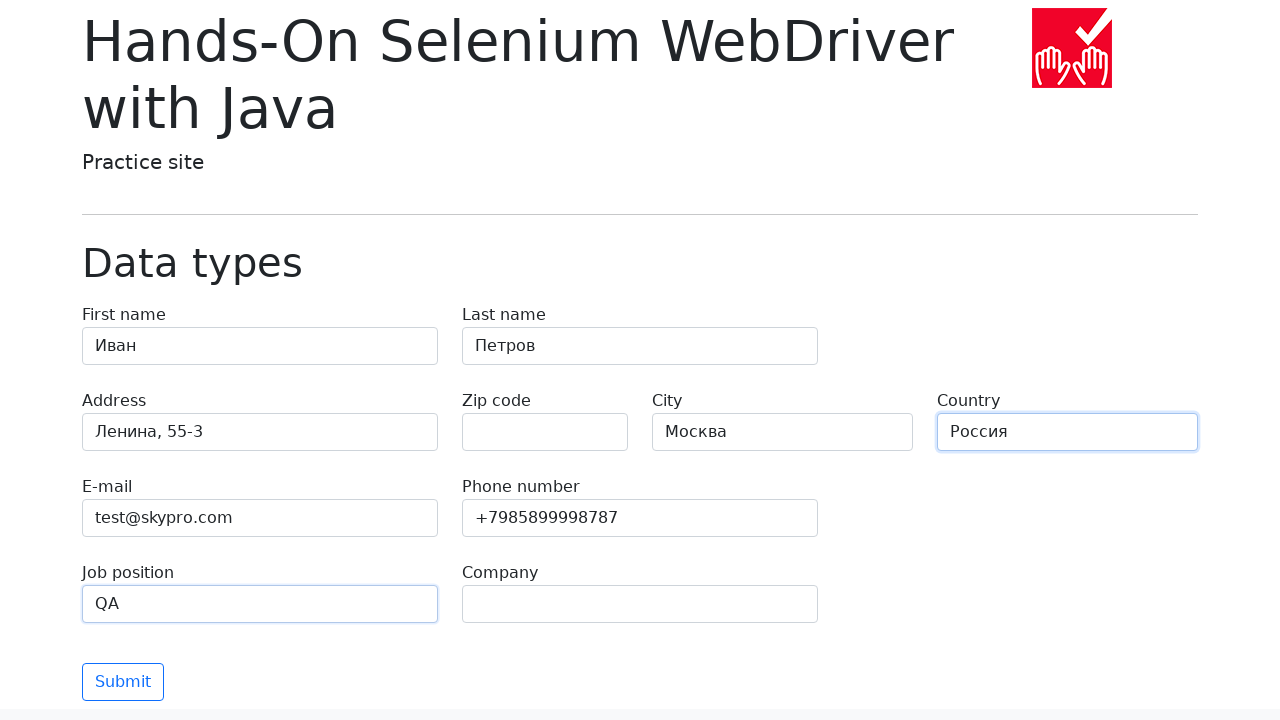

Filled company field with 'SkyPro' on input[name="company"]
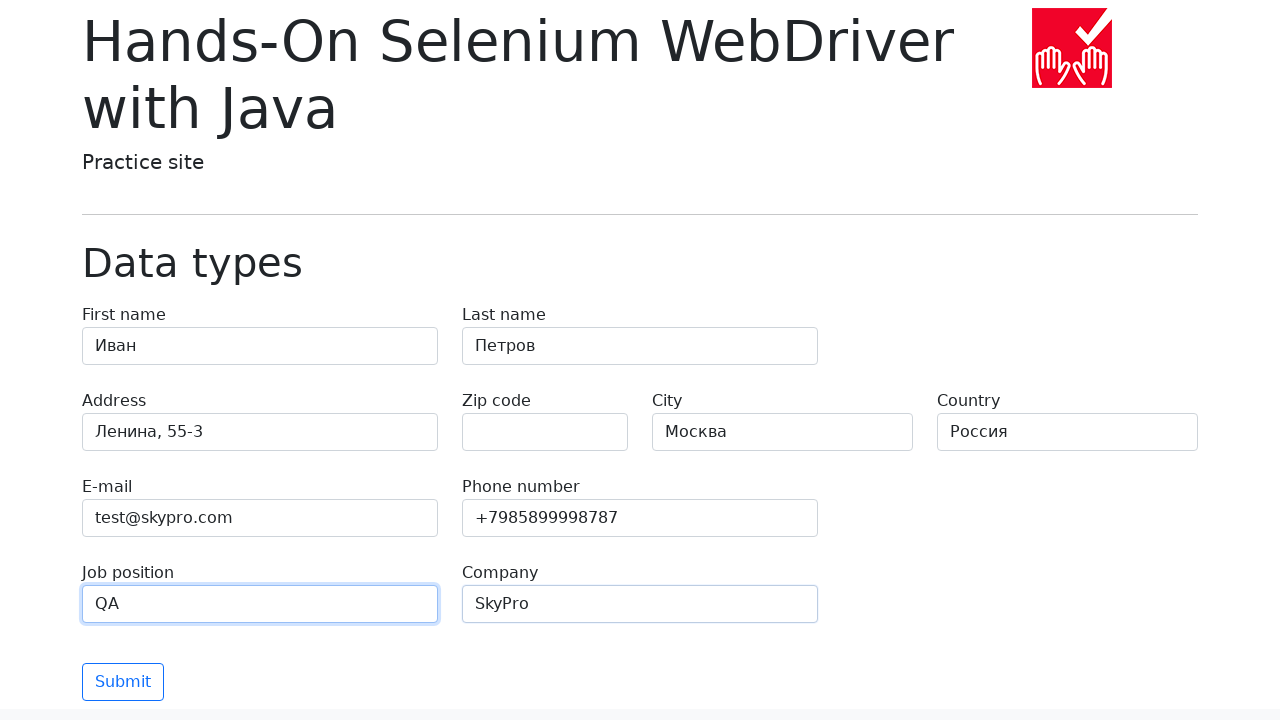

Clicked submit button to submit the form at (123, 682) on button[type="submit"]
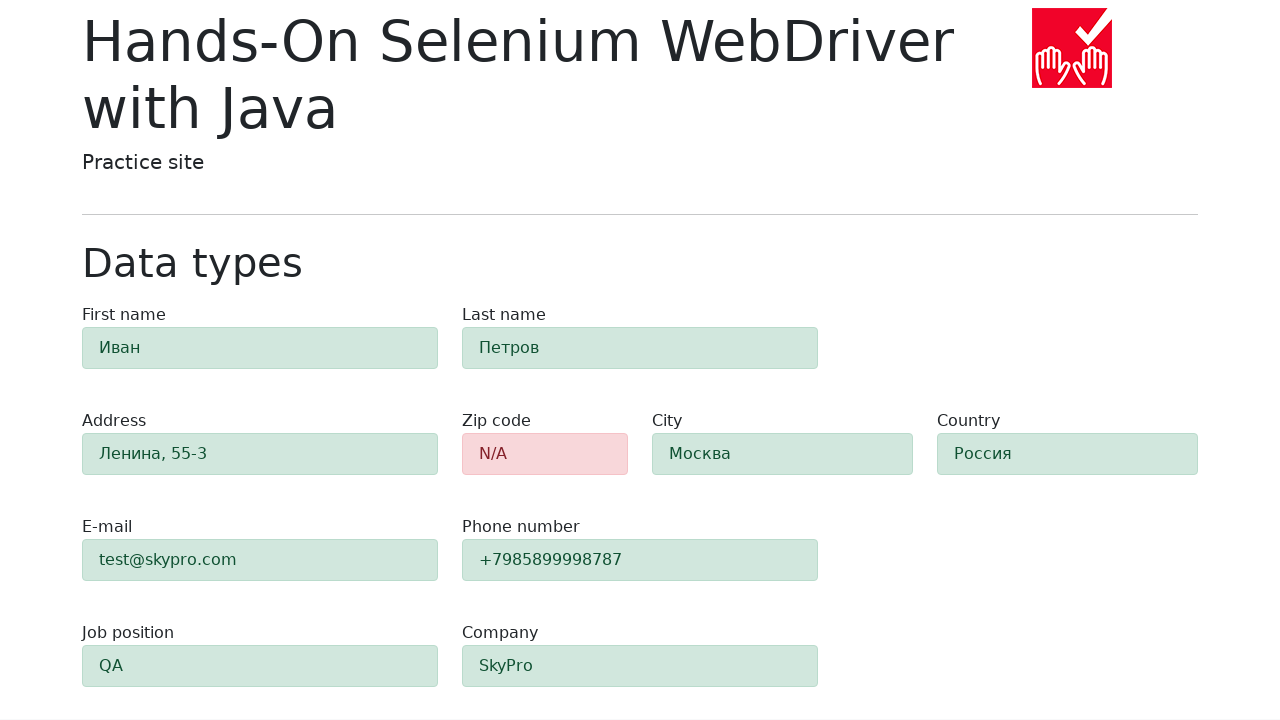

Validation styling appeared on form fields
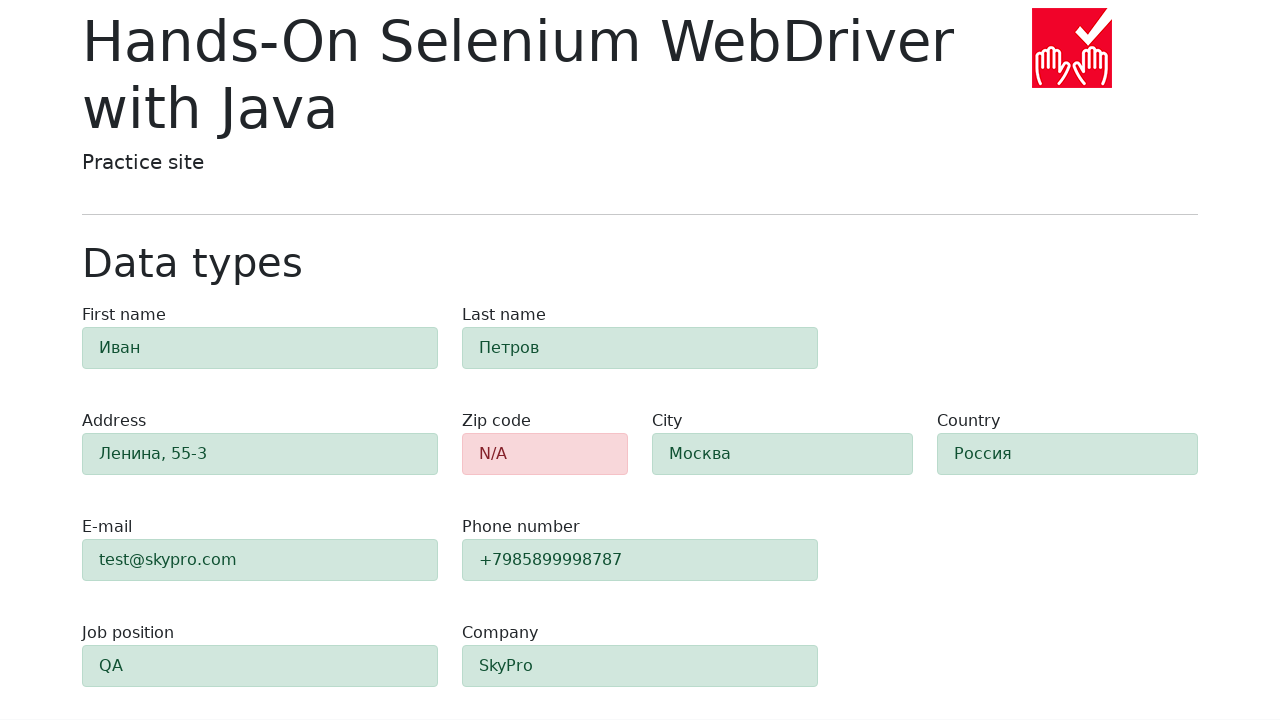

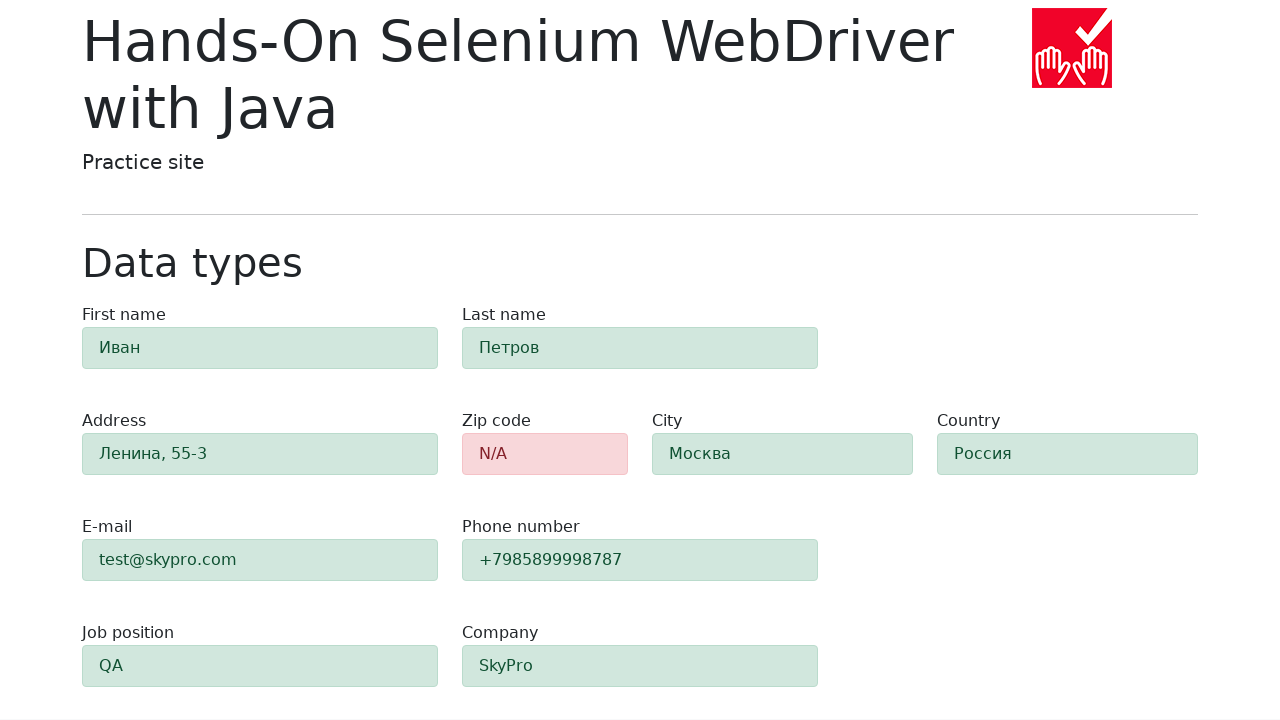